Tests window/tab handling by clicking a link that opens a new page, reading content from the new page, then returning to fill a form field on the original page.

Starting URL: https://rahulshettyacademy.com/loginpagePractise/#

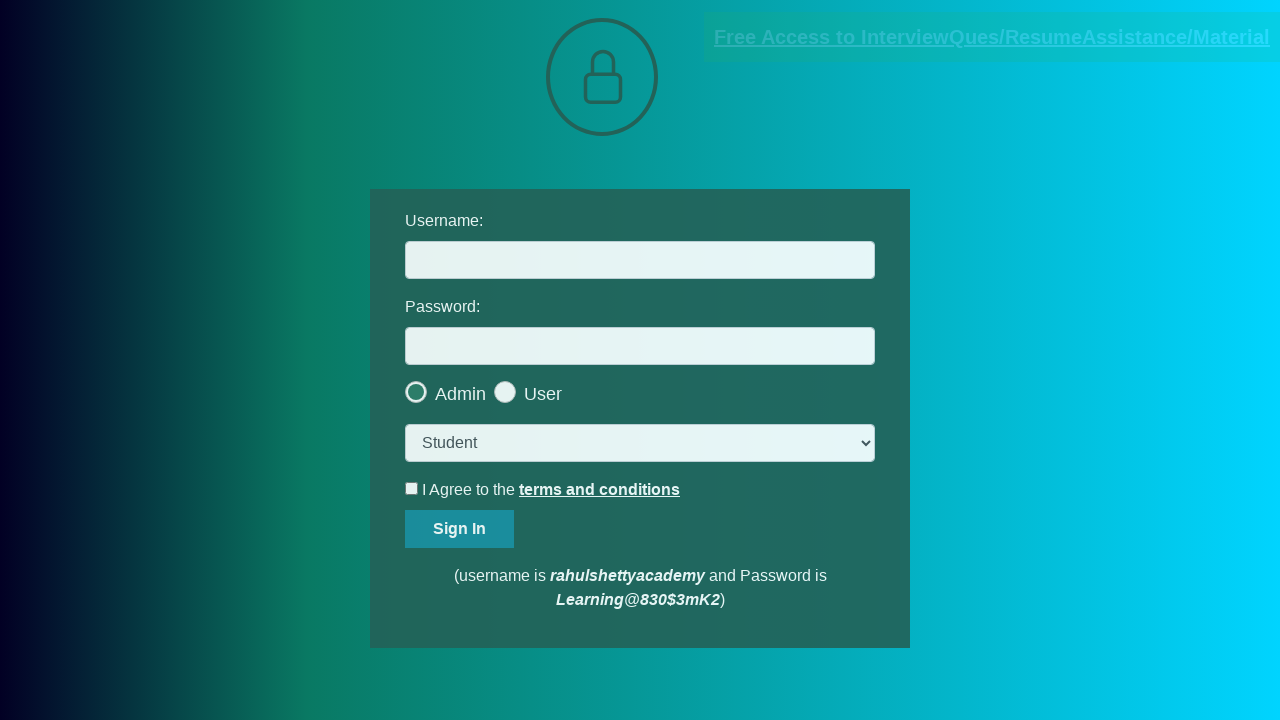

Located link that opens new page with documents-request href
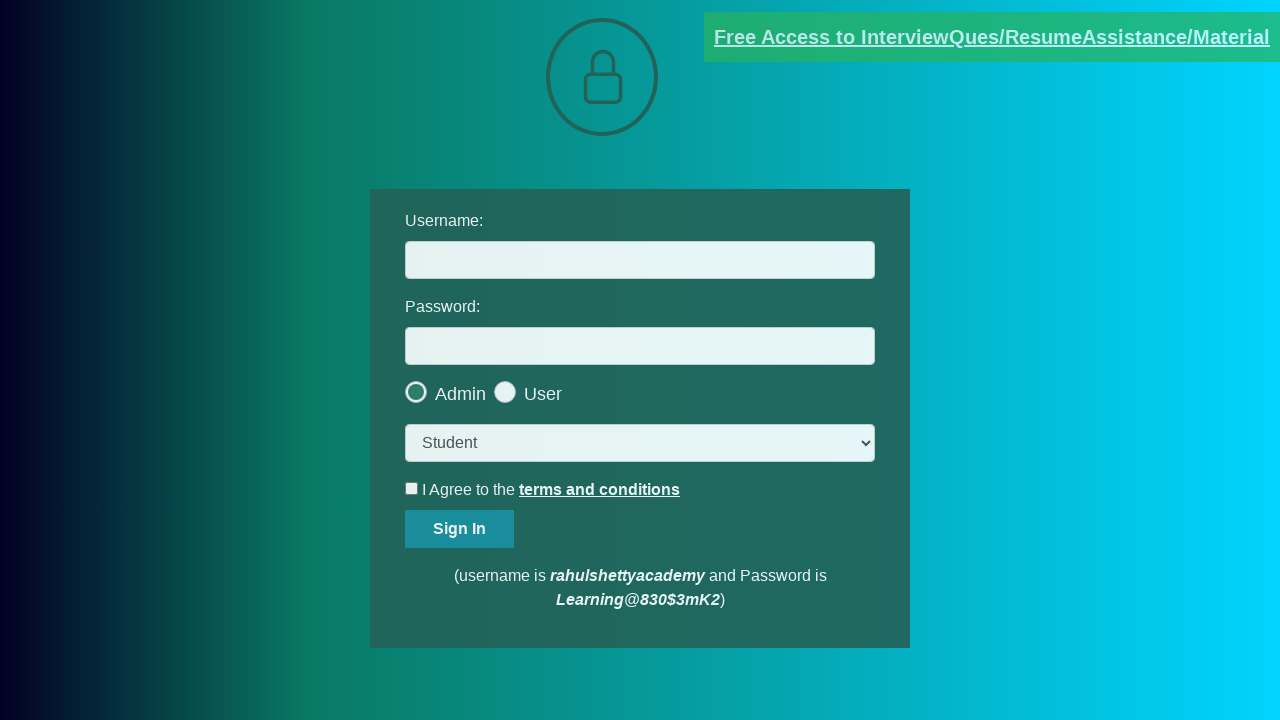

Clicked link to open new page/tab at (992, 37) on [href*='documents-request']
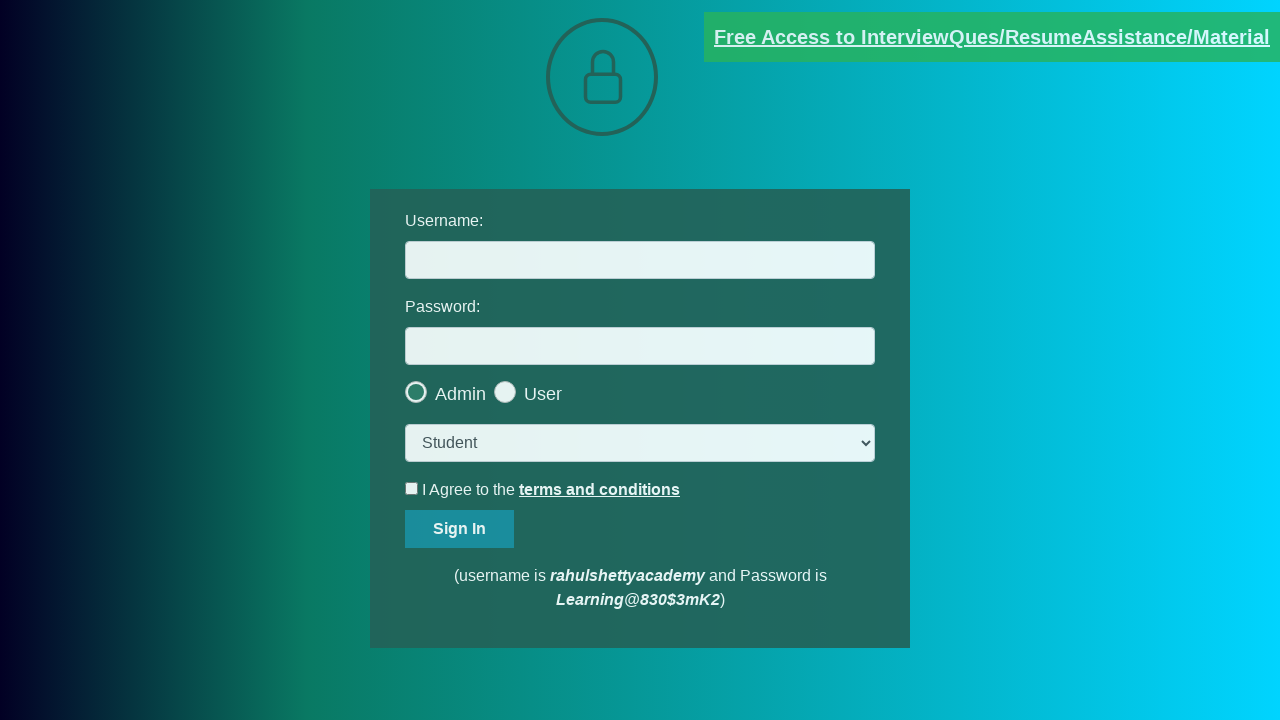

New page opened and captured
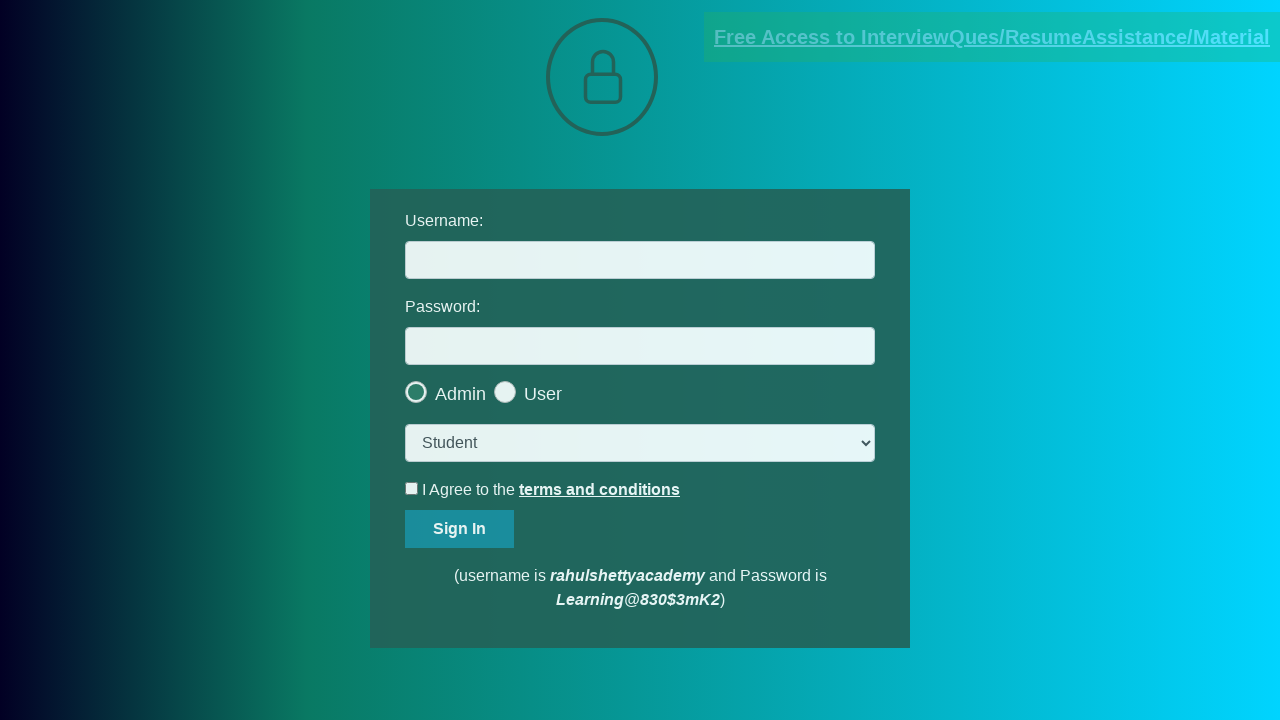

New page finished loading
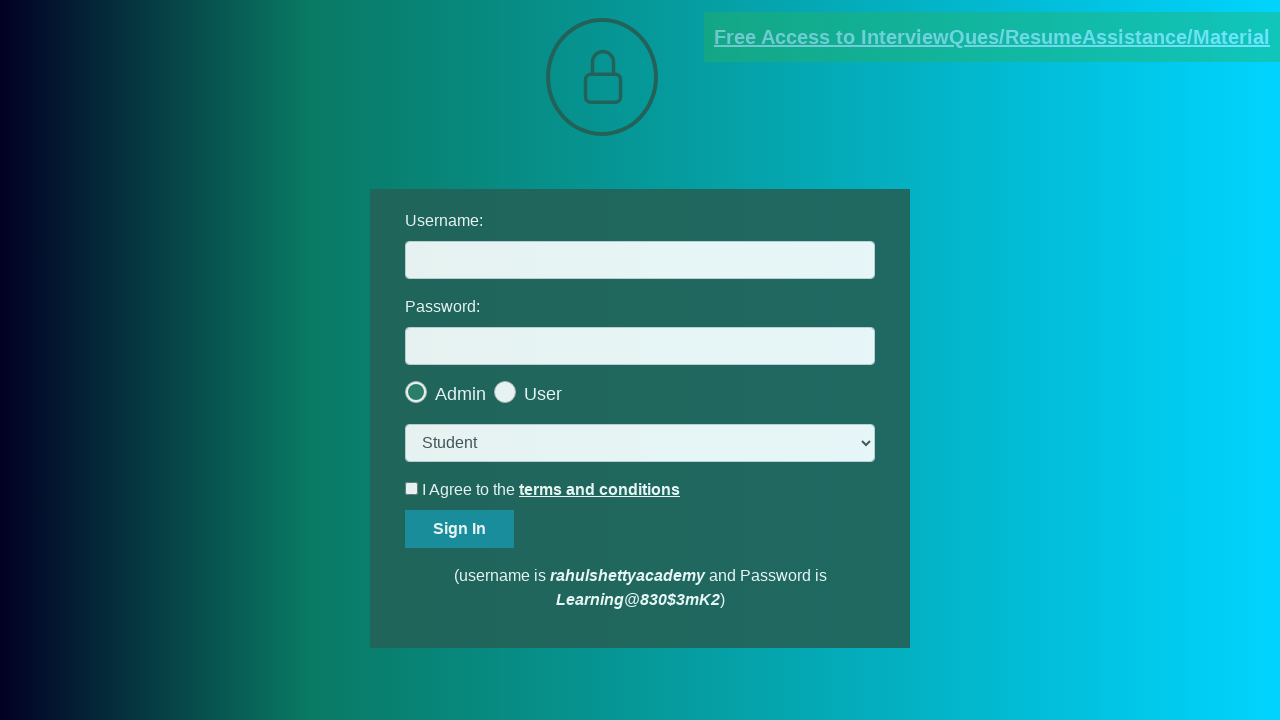

Retrieved red paragraph text content from new page
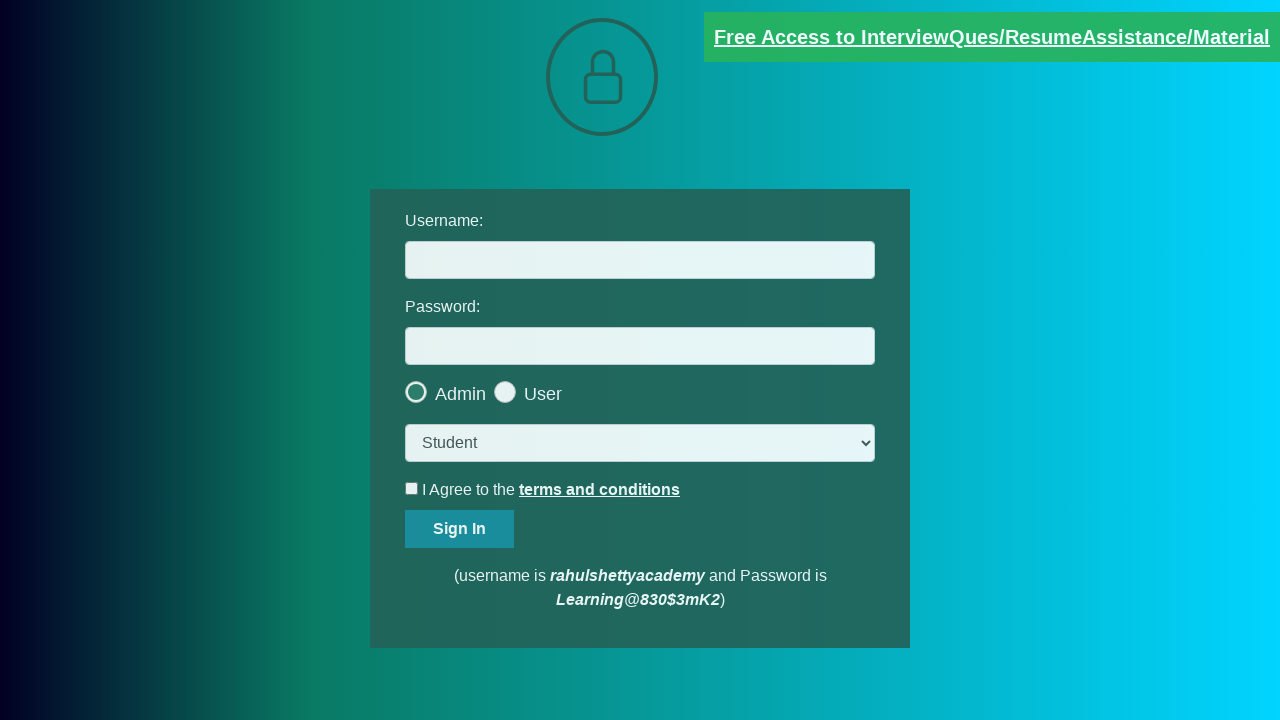

Filled username field with 'testuser_xyz123' on original page on #username
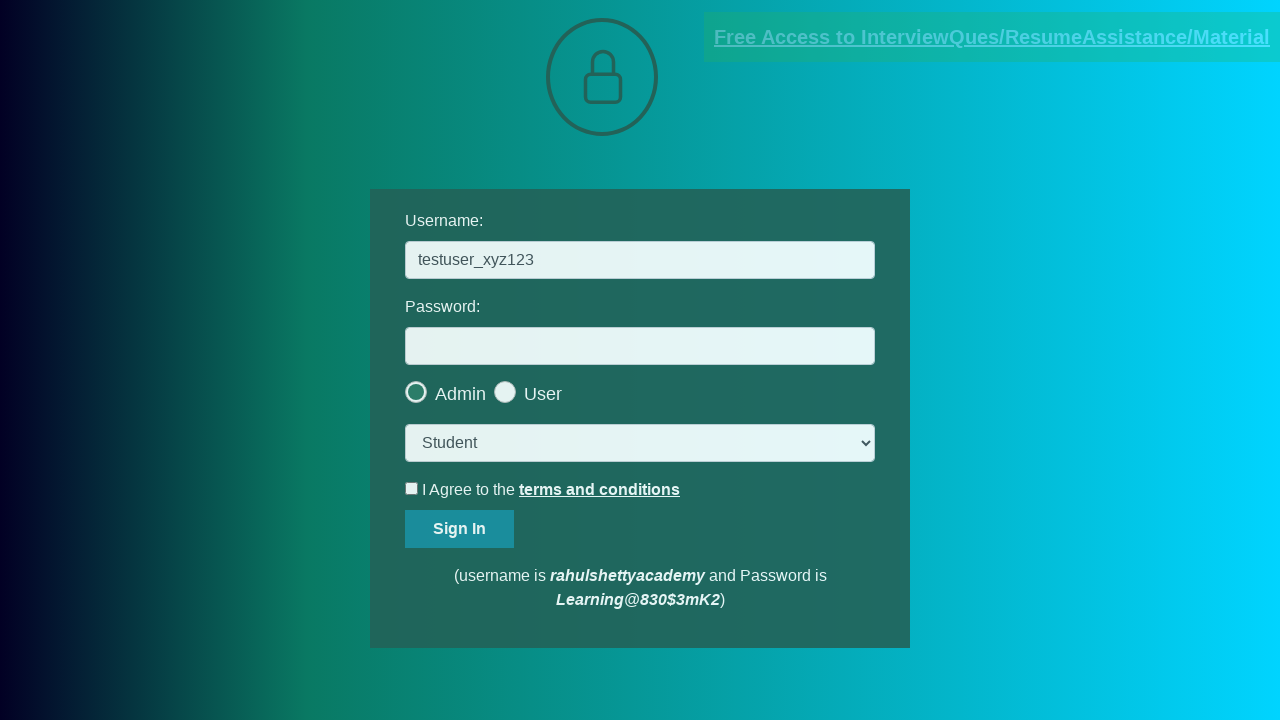

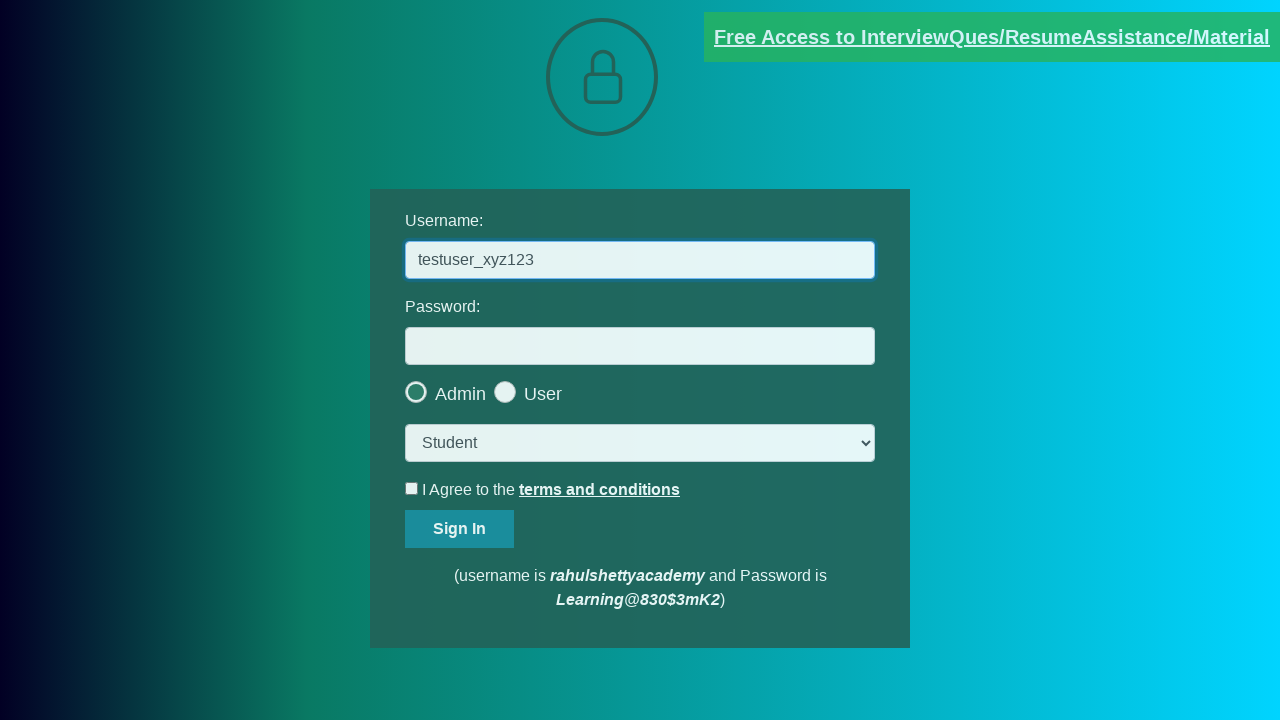